Tests sending the SPACE key to a specific input element and verifies the page displays the correct key press result

Starting URL: http://the-internet.herokuapp.com/key_presses

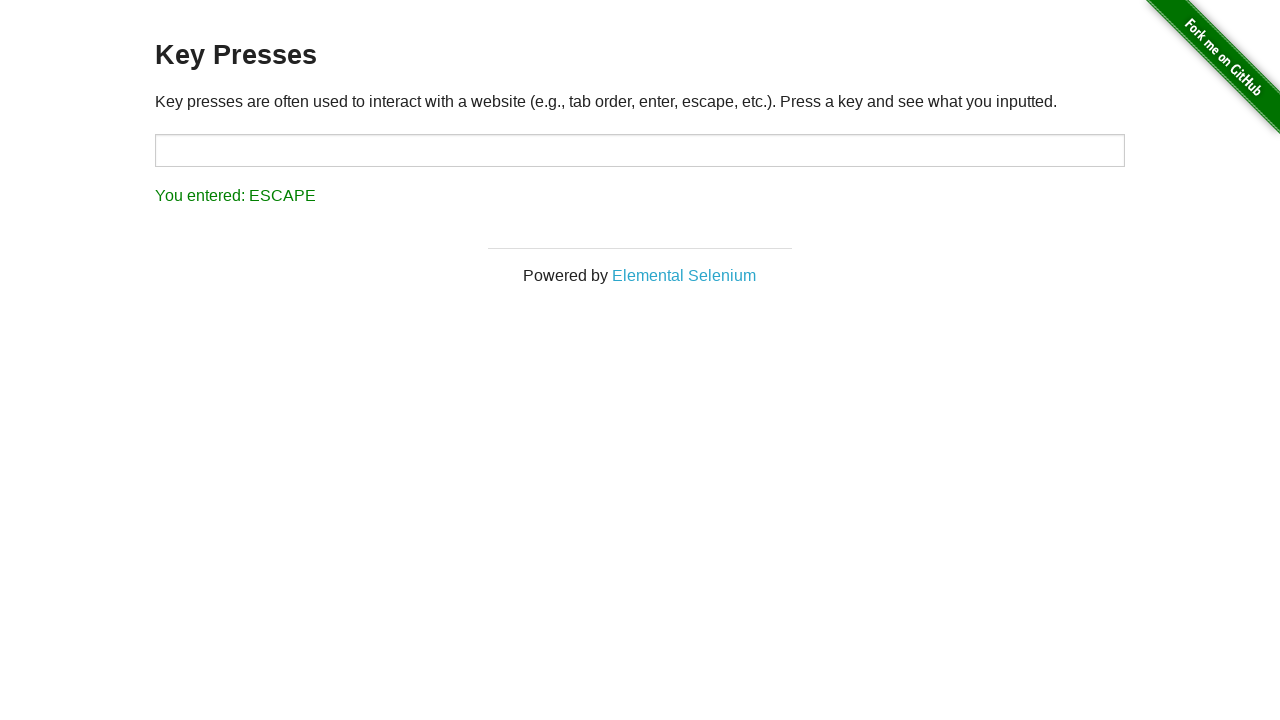

Pressed SPACE key on target input element on #target
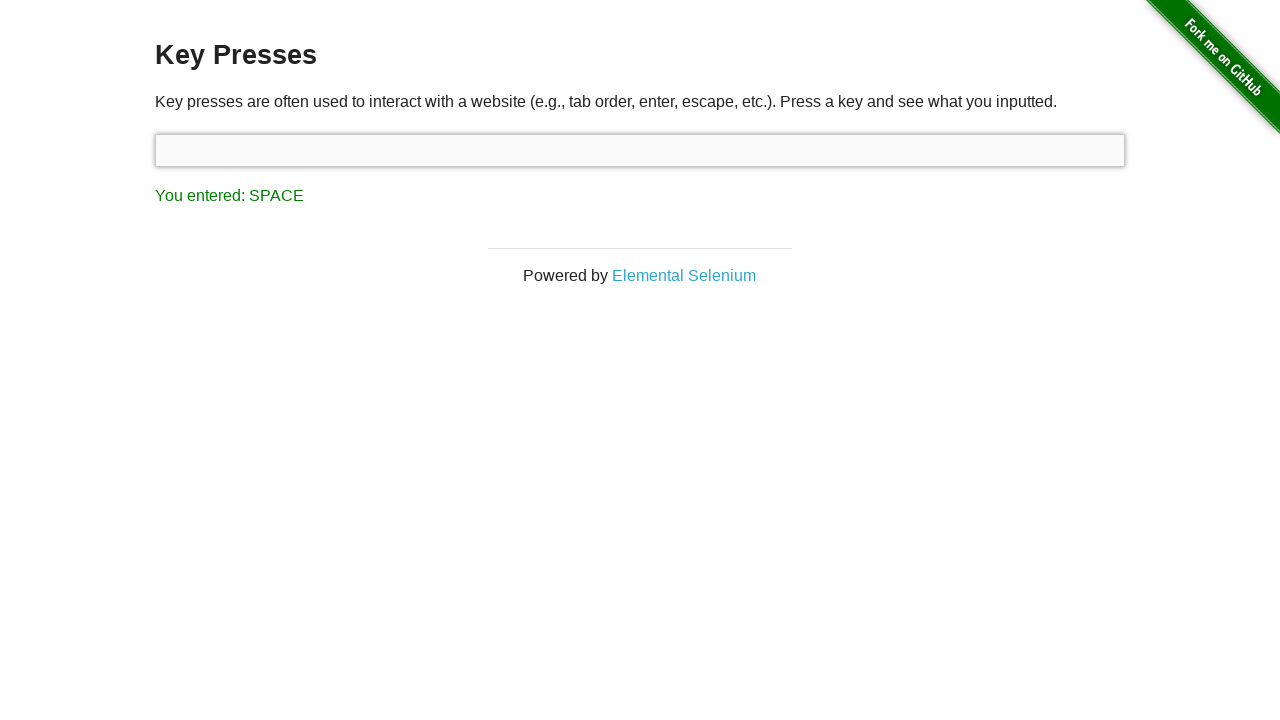

Result element loaded on page
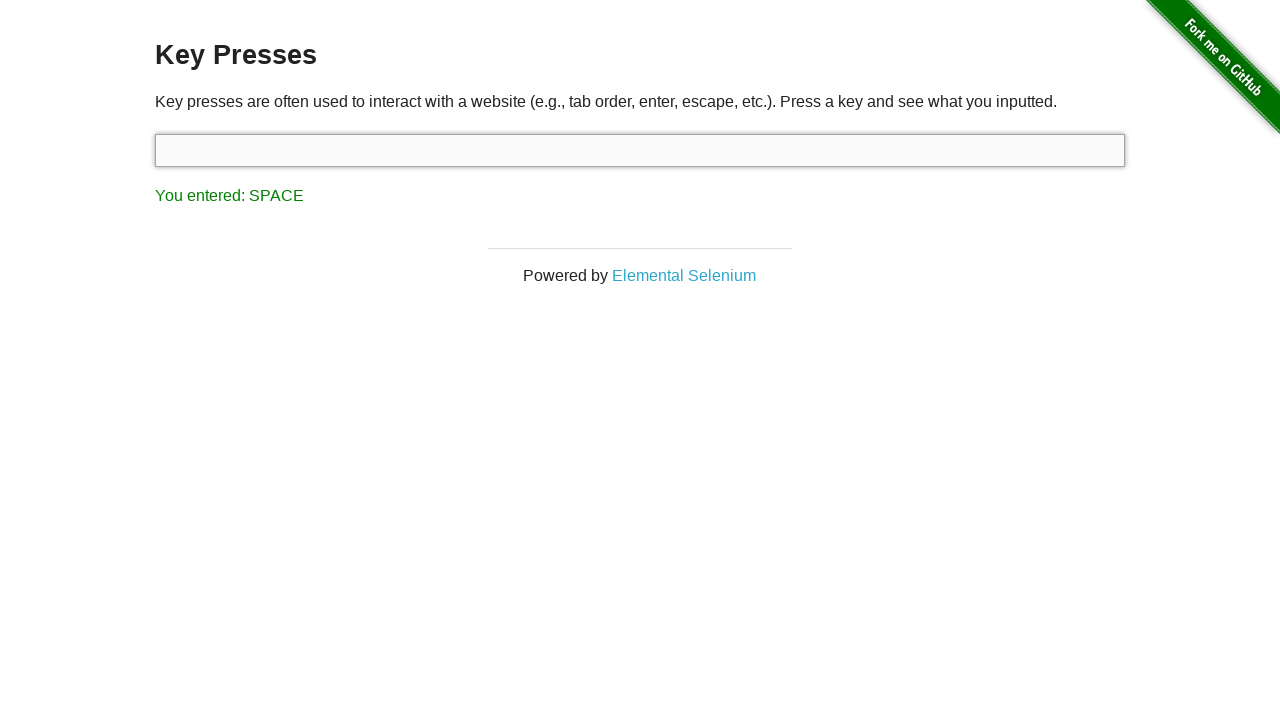

Retrieved result text: 'You entered: SPACE'
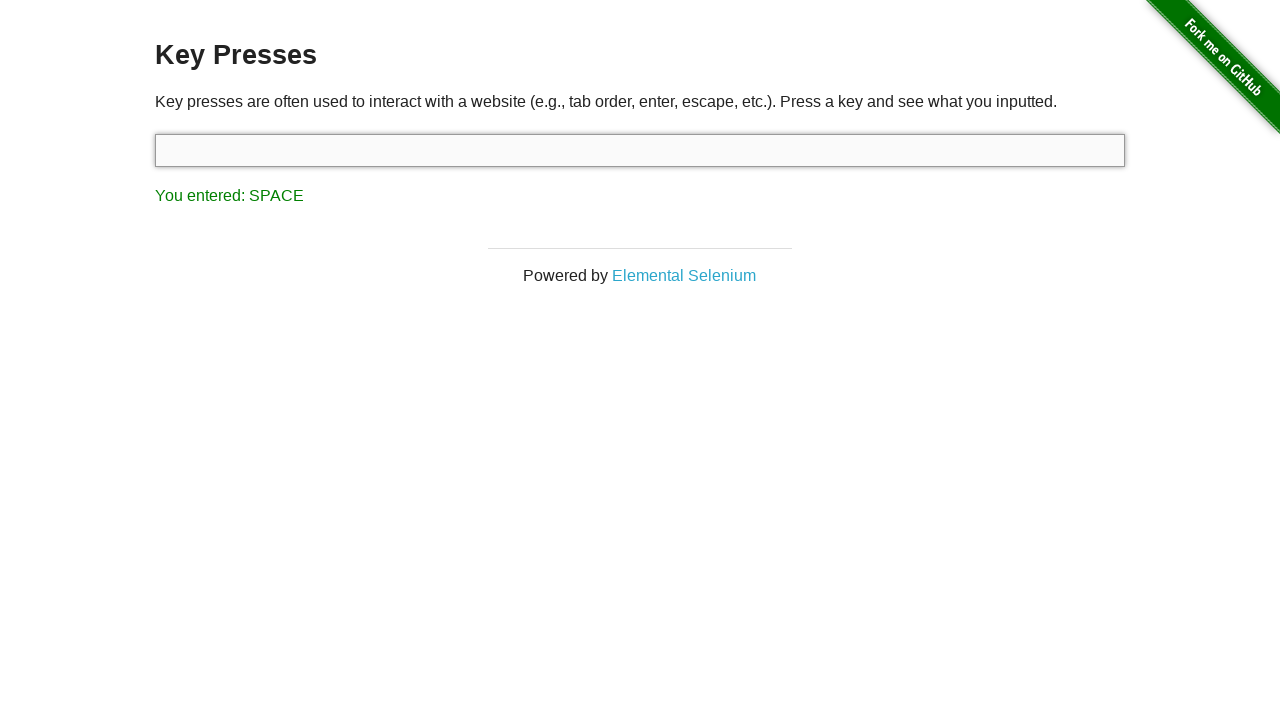

Verified result text correctly displays 'You entered: SPACE'
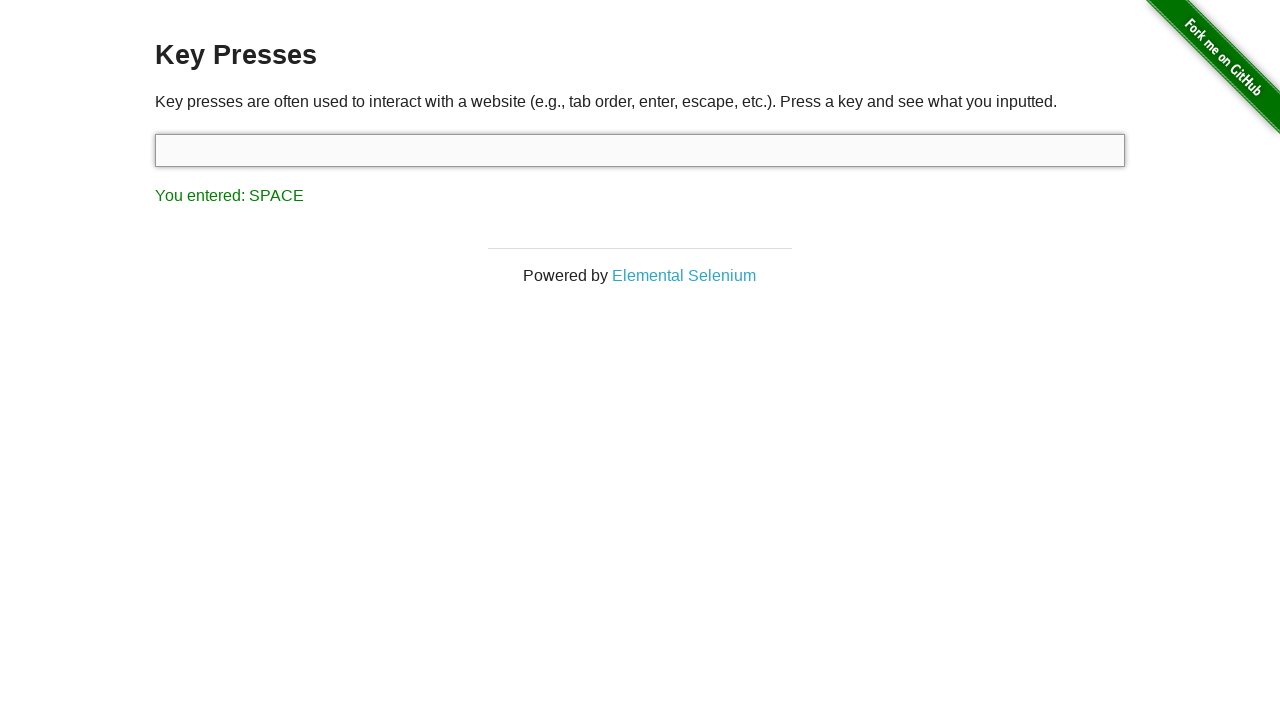

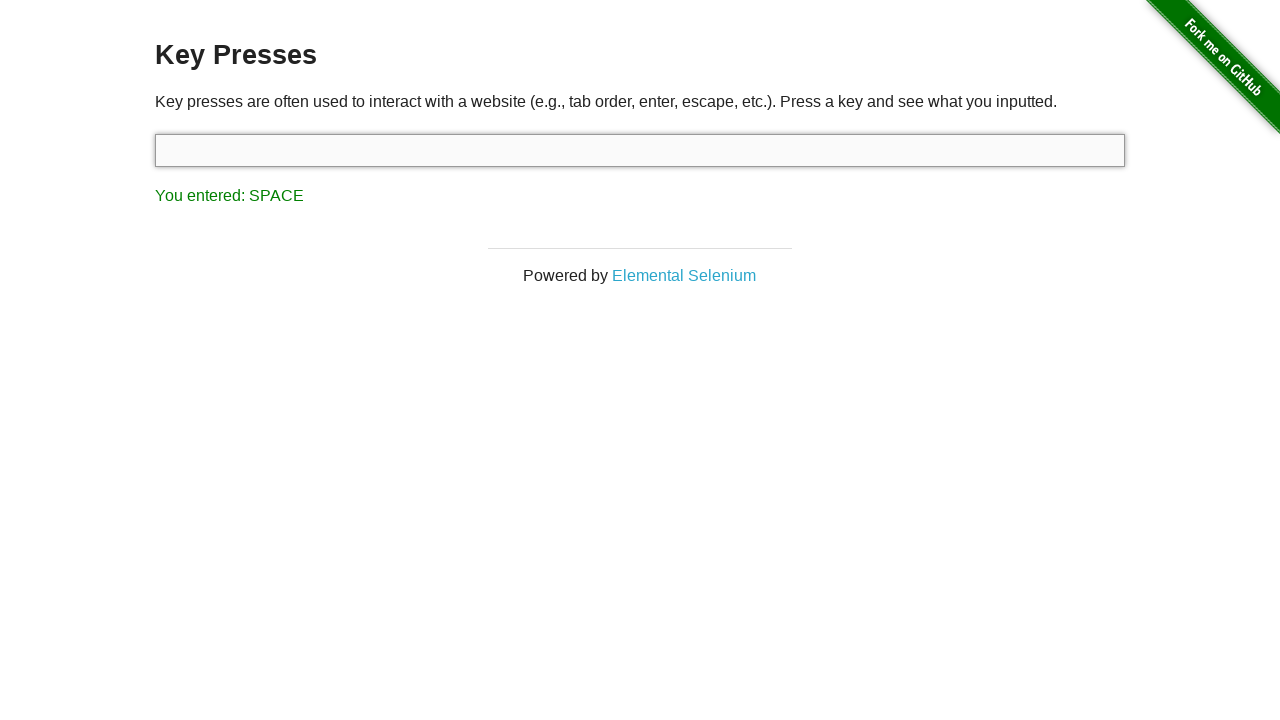